Selects all day-of-week checkboxes by clicking each one

Starting URL: https://testautomationpractice.blogspot.com/

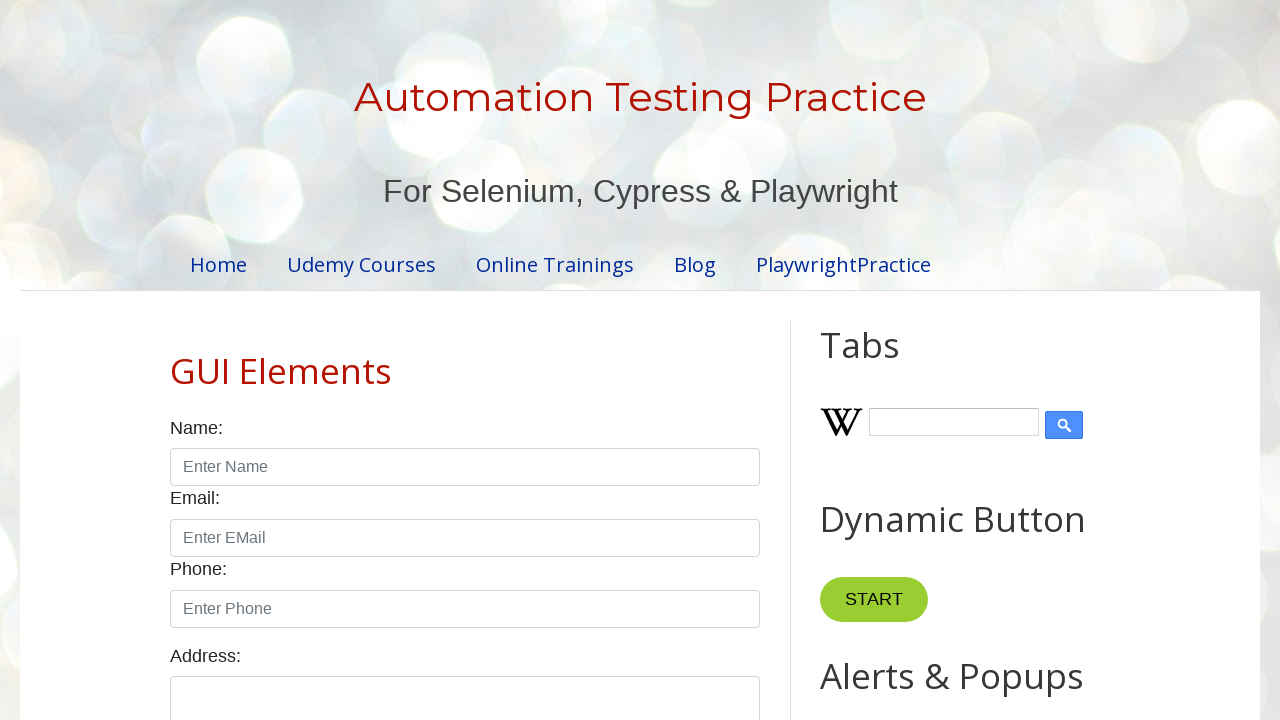

Clicked Sunday checkbox at (176, 360) on #sunday
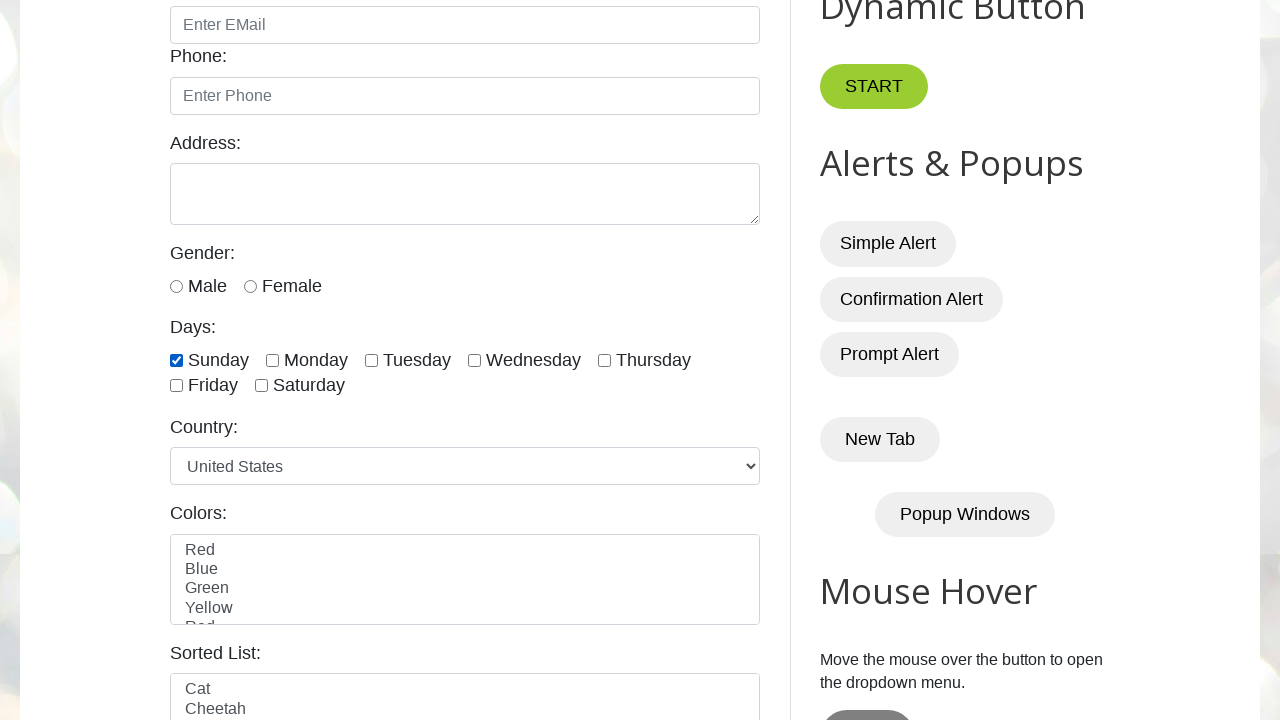

Clicked Monday checkbox at (272, 360) on #monday
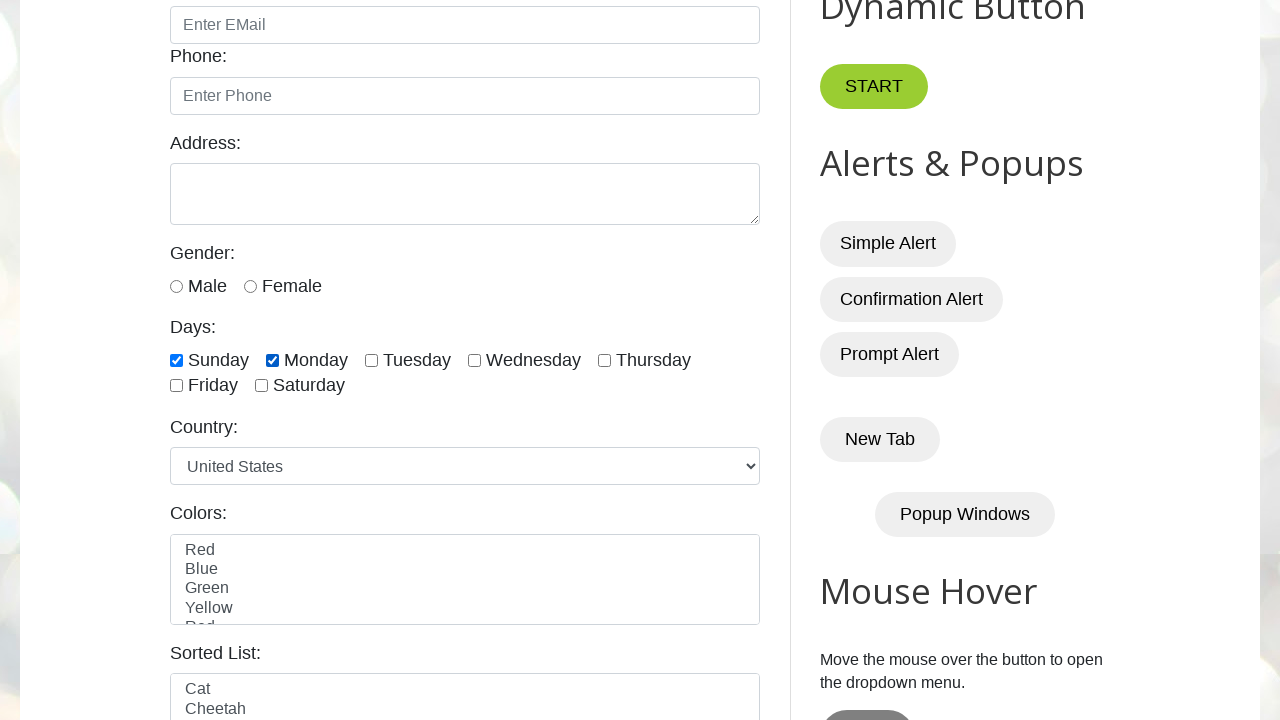

Clicked Tuesday checkbox at (372, 360) on #tuesday
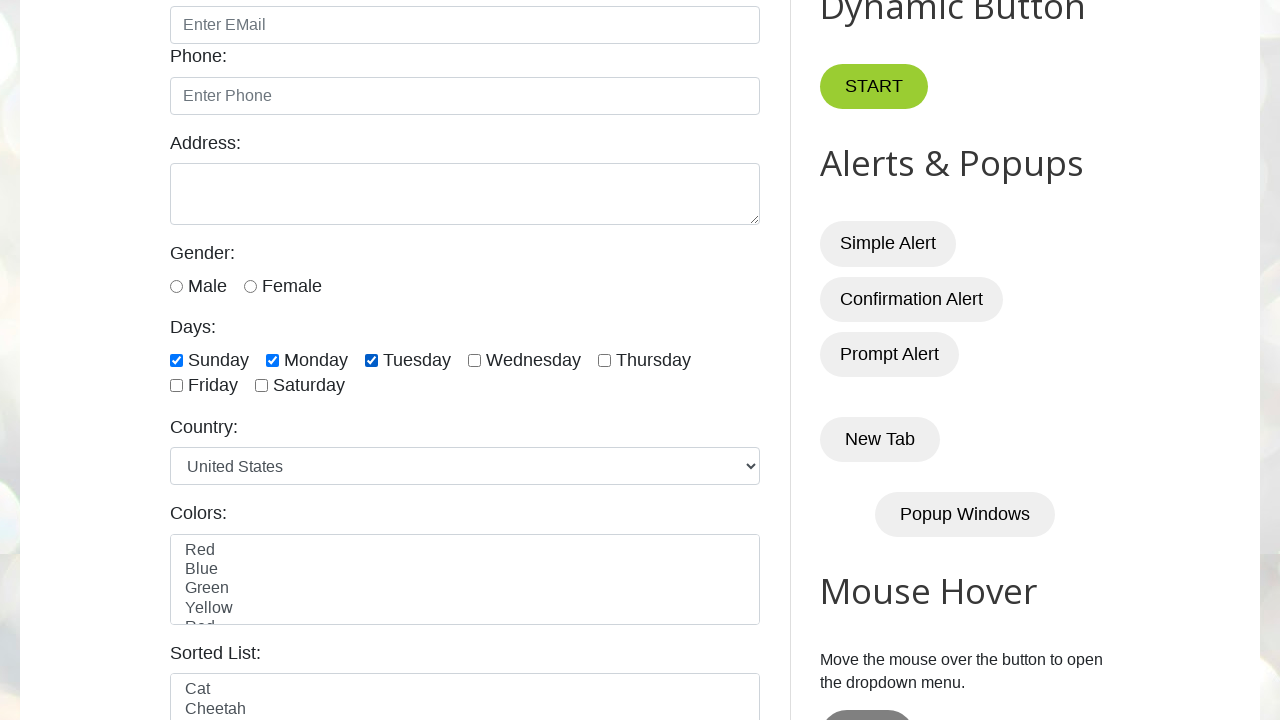

Clicked Wednesday checkbox at (474, 360) on #wednesday
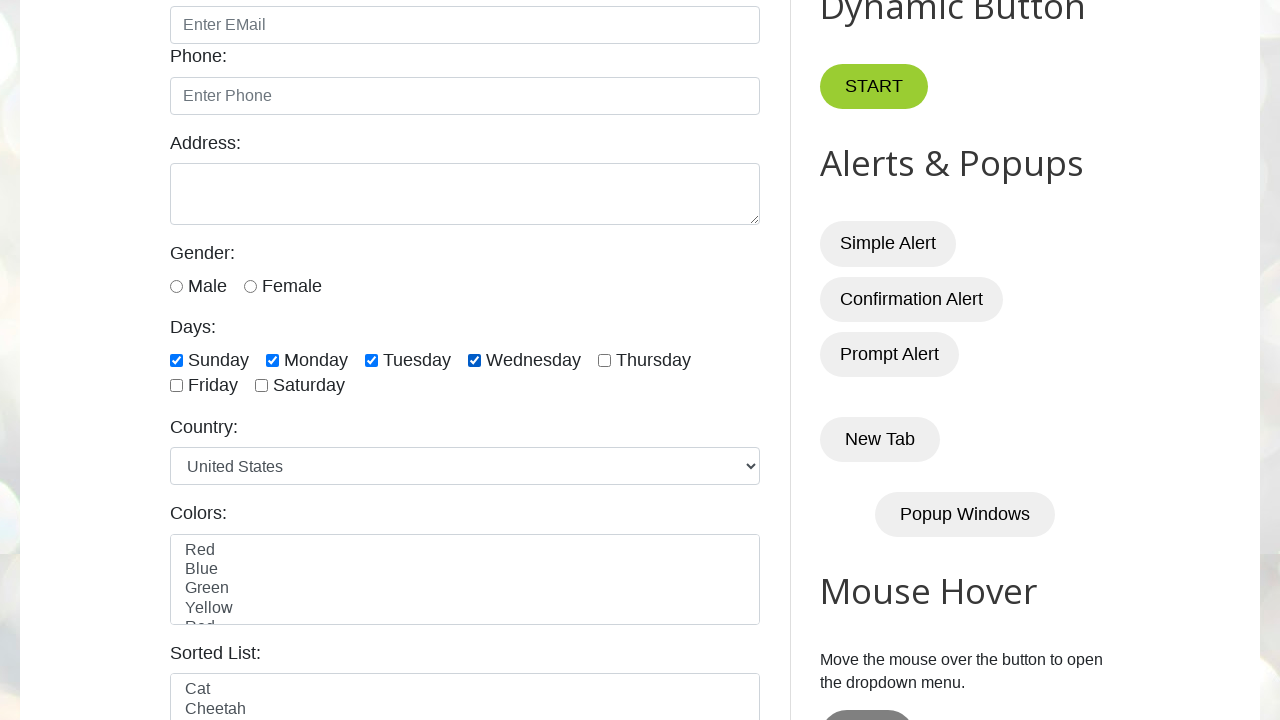

Clicked Thursday checkbox at (604, 360) on #thursday
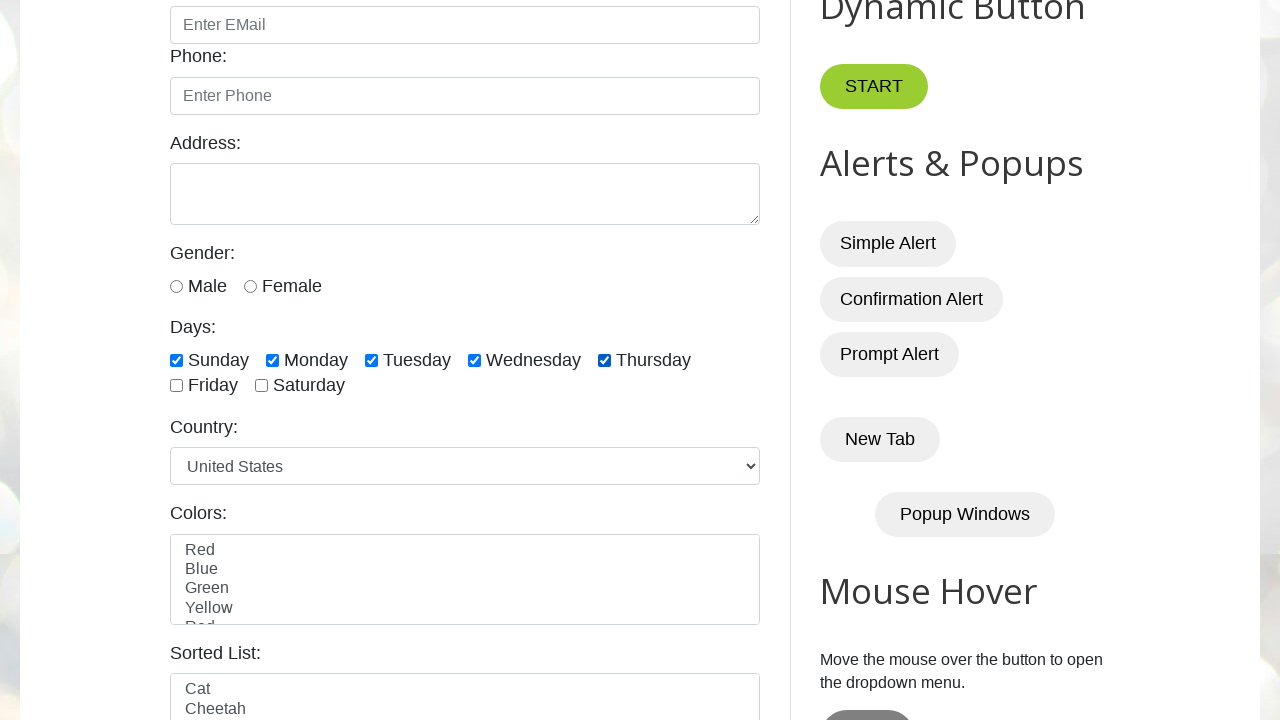

Clicked Friday checkbox at (176, 386) on #friday
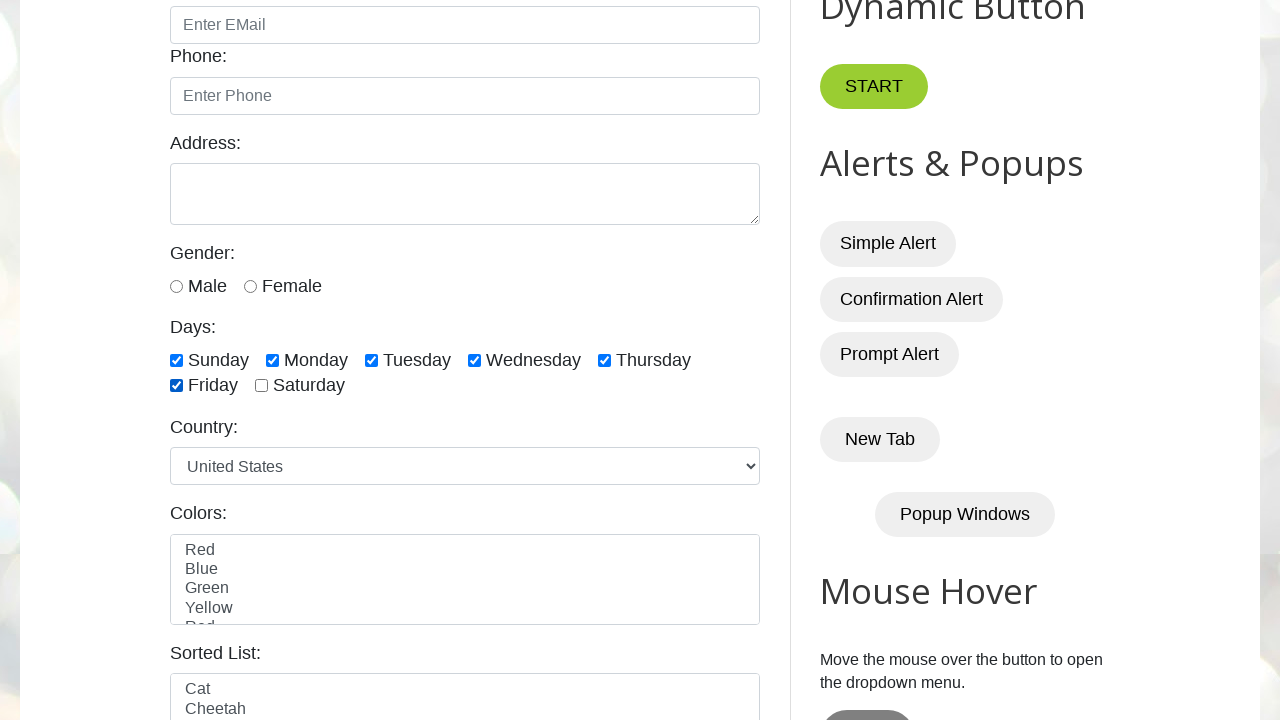

Clicked Saturday checkbox at (262, 386) on #saturday
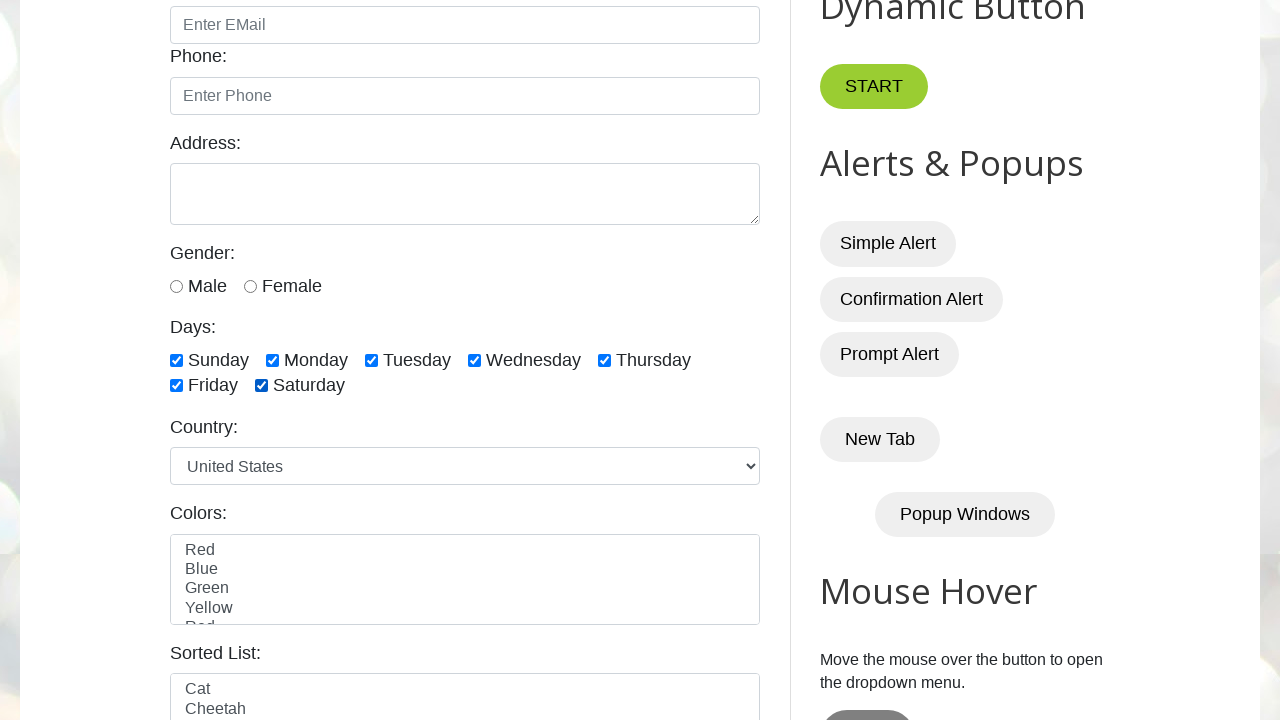

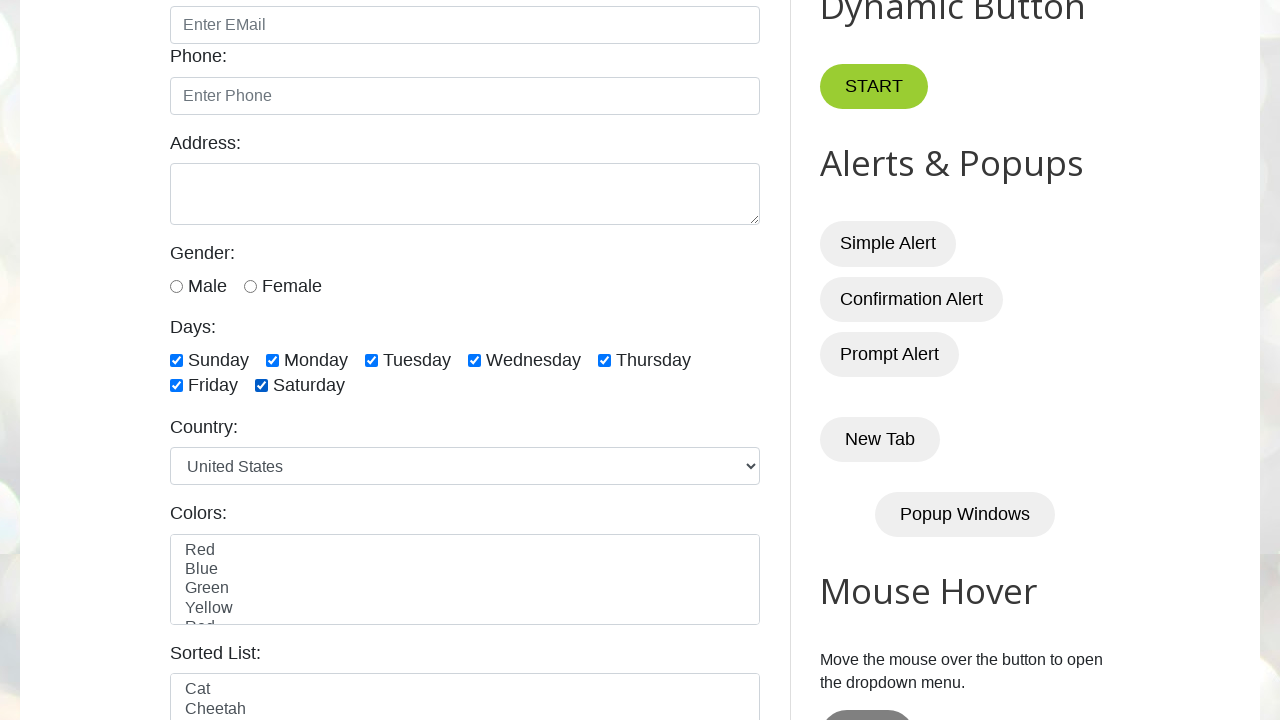